Tests alert handling functionality by switching to an iframe, triggering a prompt alert, entering text, and accepting it

Starting URL: https://www.w3schools.com/jsref/tryit.asp?filename=tryjsref_prompt

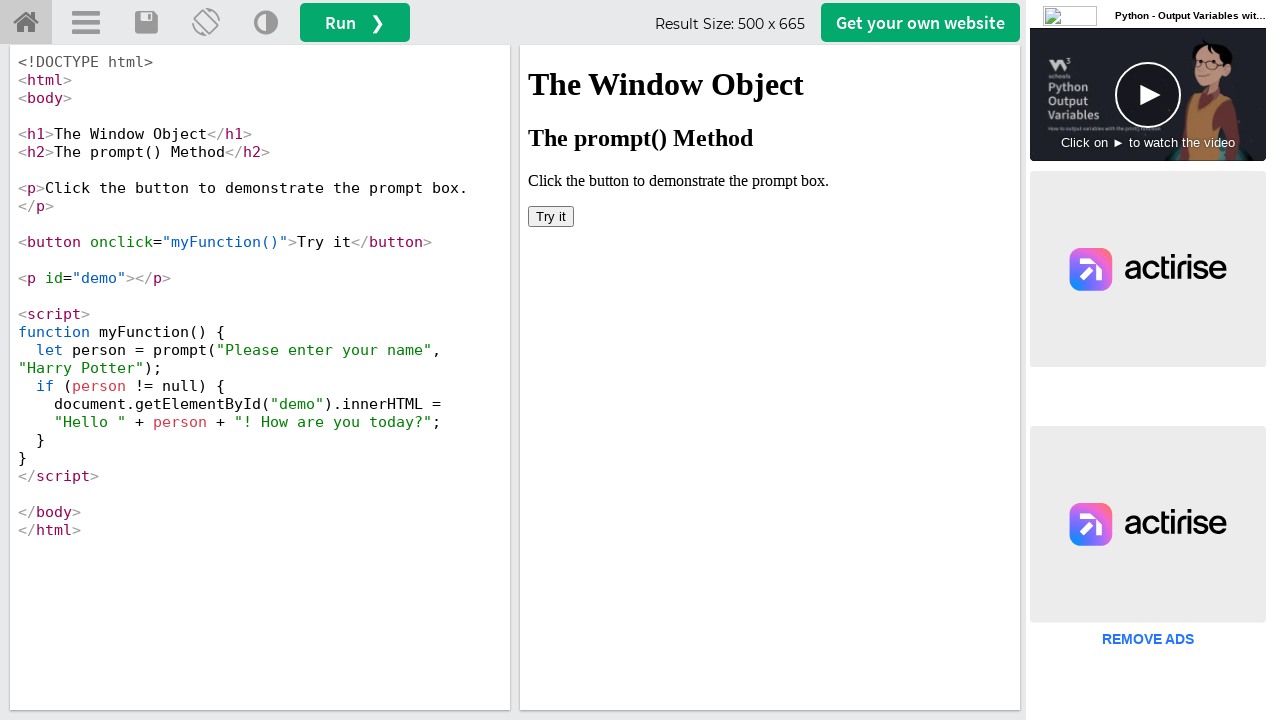

Located iframe with id 'iframeResult'
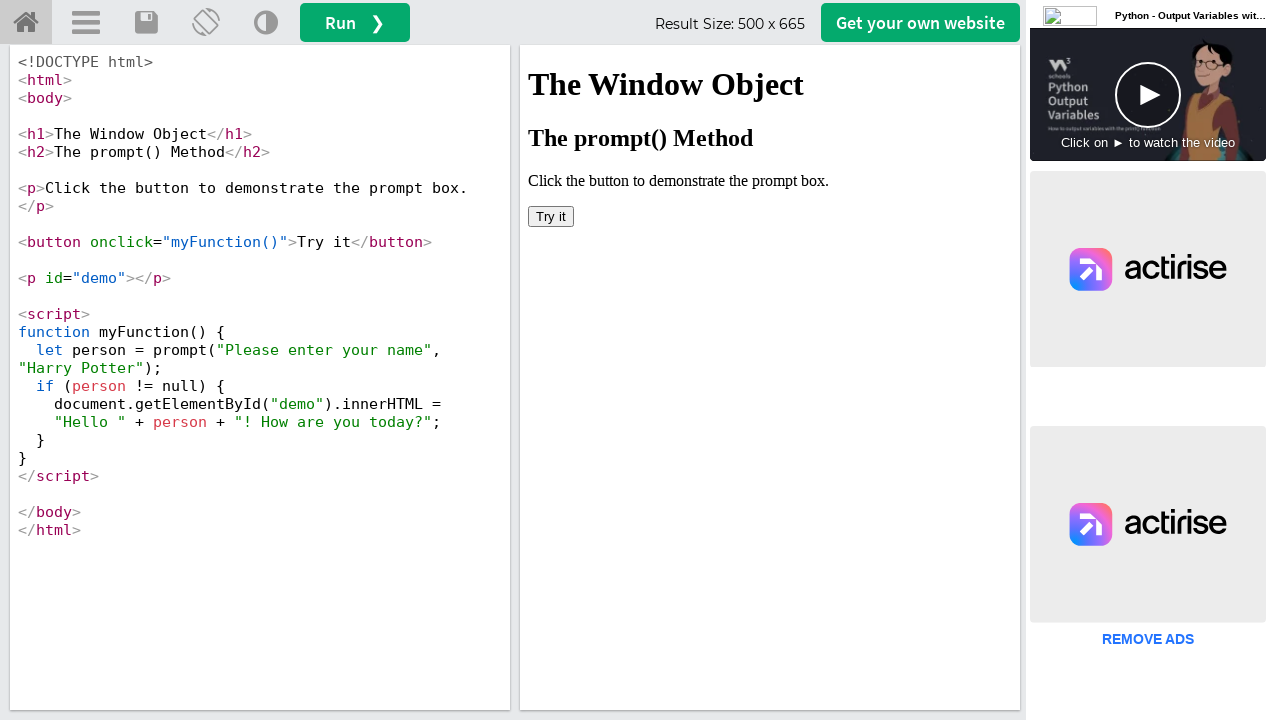

Clicked 'Try it' button to trigger prompt alert at (551, 216) on iframe[id='iframeResult'] >> internal:control=enter-frame >> button:has-text('Tr
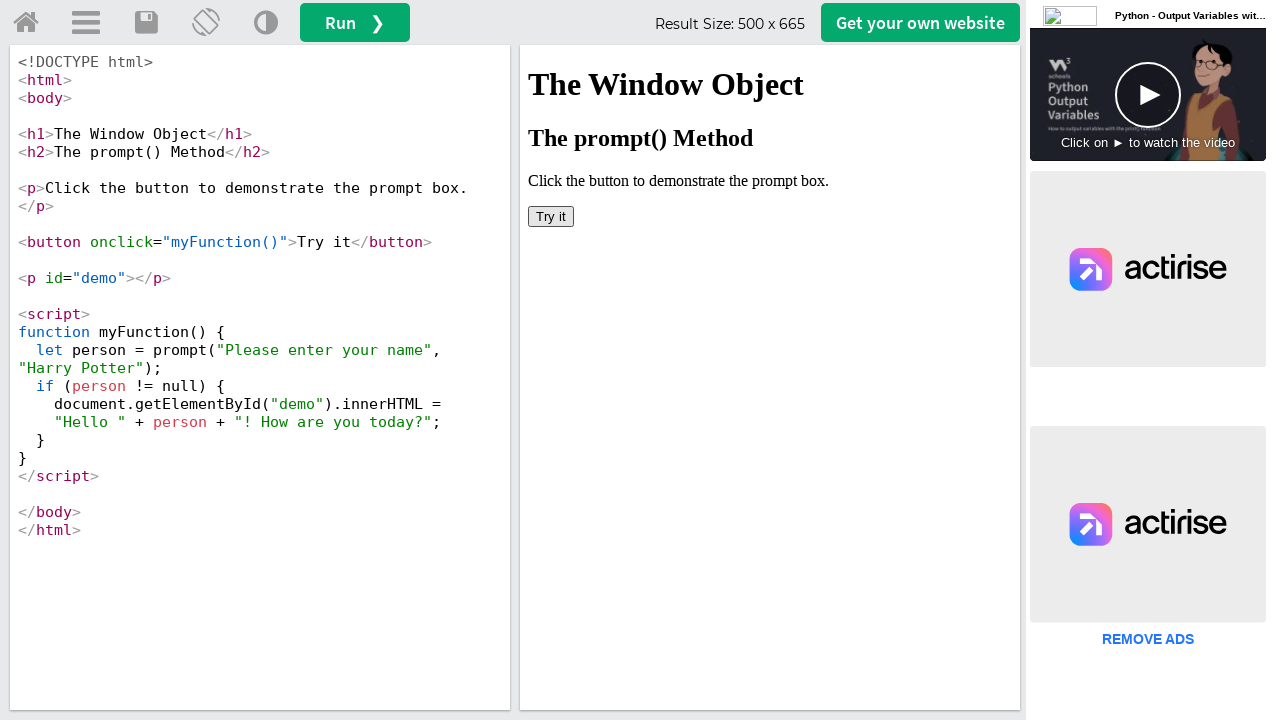

Set up dialog handler to accept prompt with 'Monica'
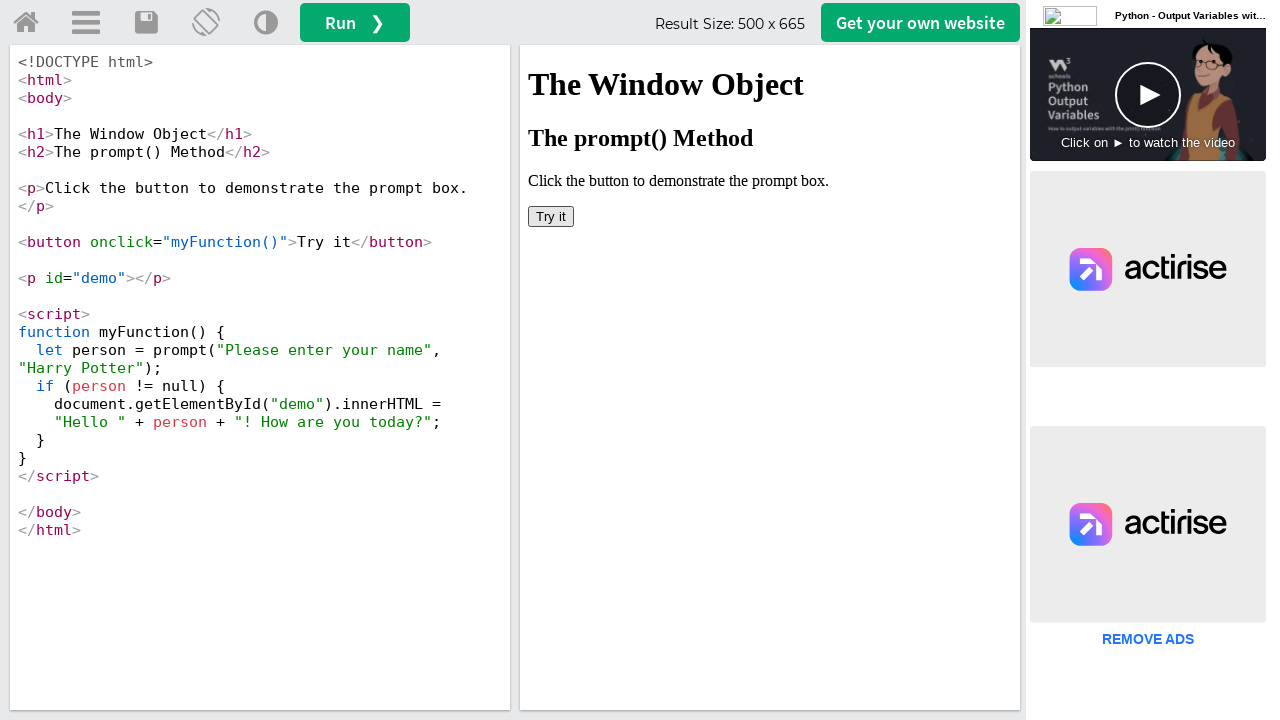

Retrieved result text from #demo: ''
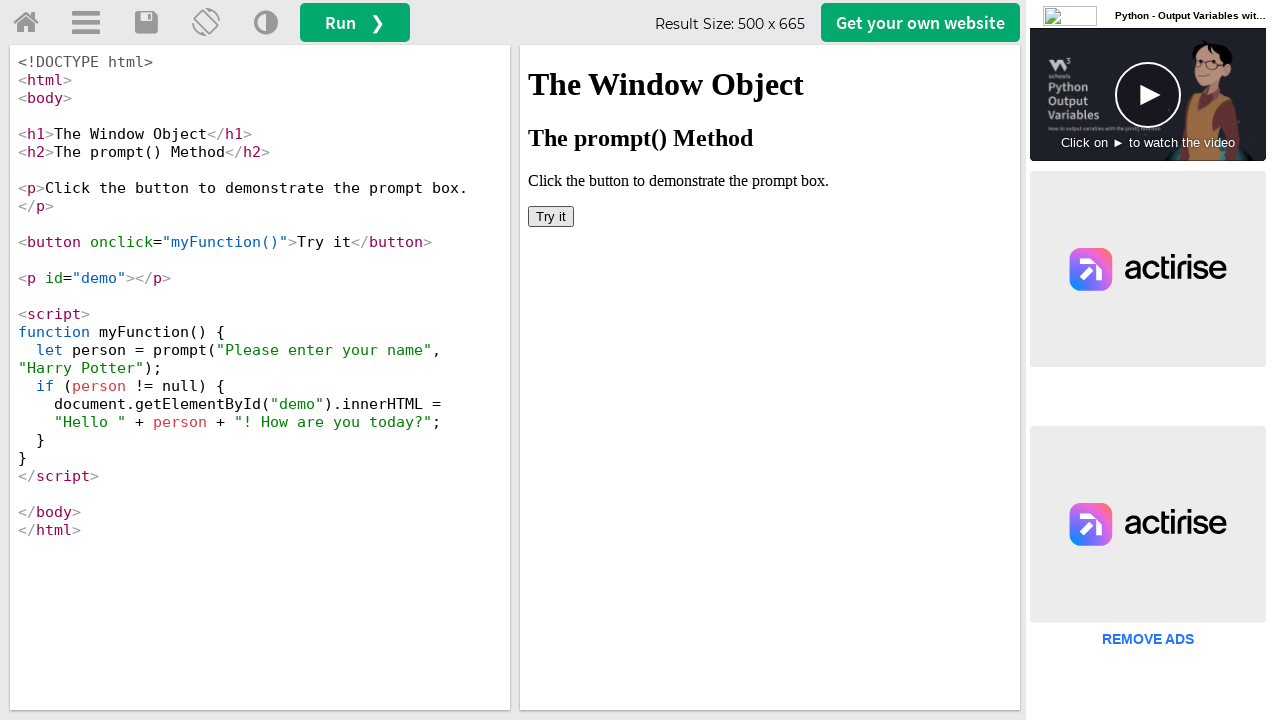

Printed result text: 
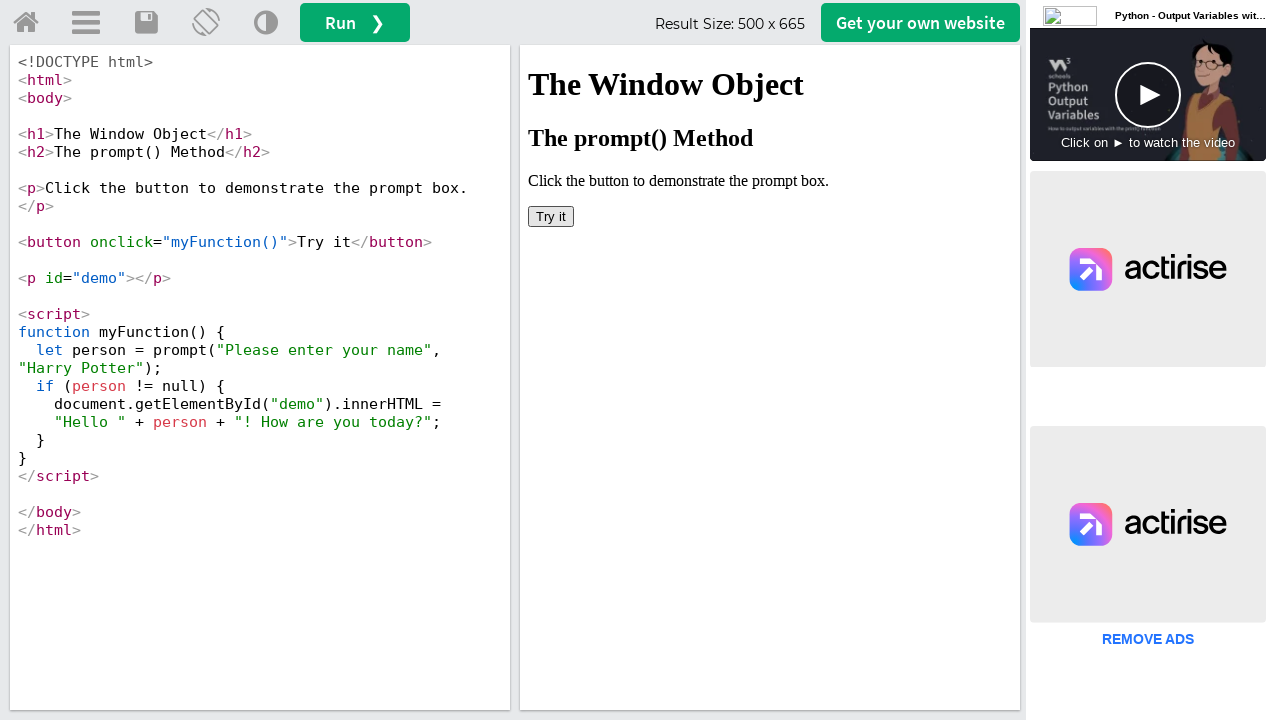

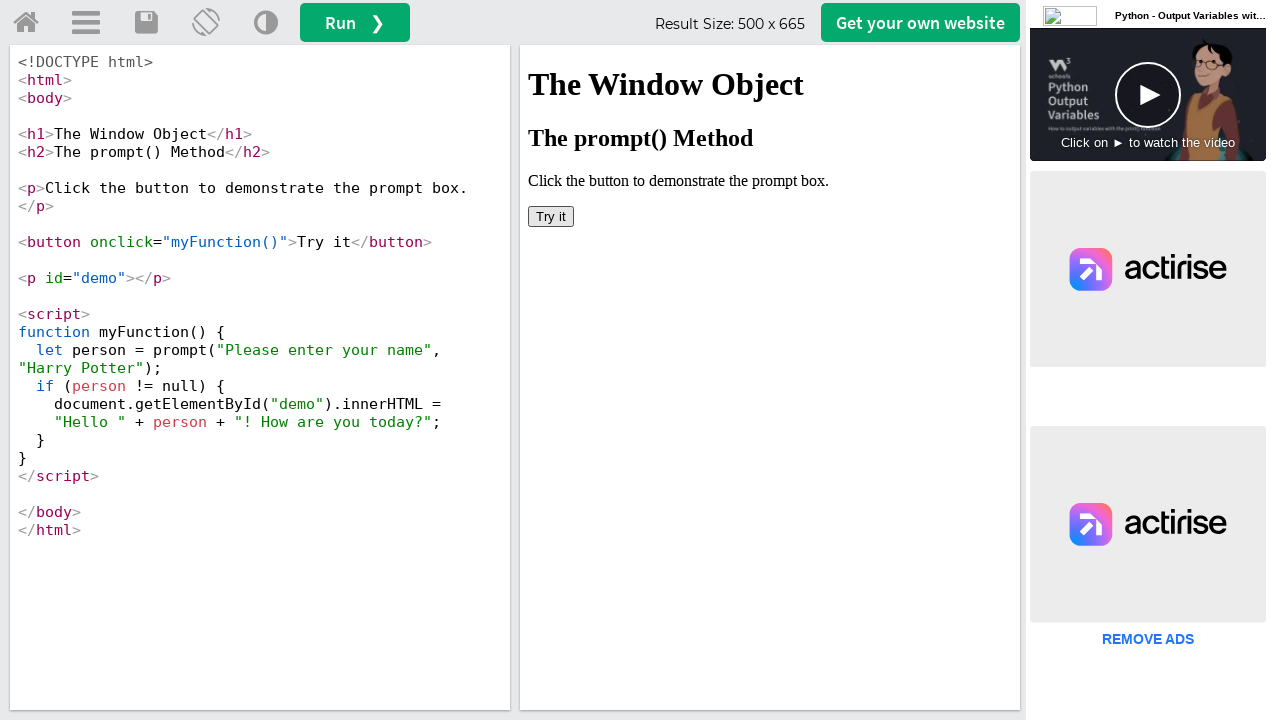